Creates a new paste on Pastebin by filling in text content, setting expiration time to 10 minutes, adding a title, and submitting the form

Starting URL: https://pastebin.com

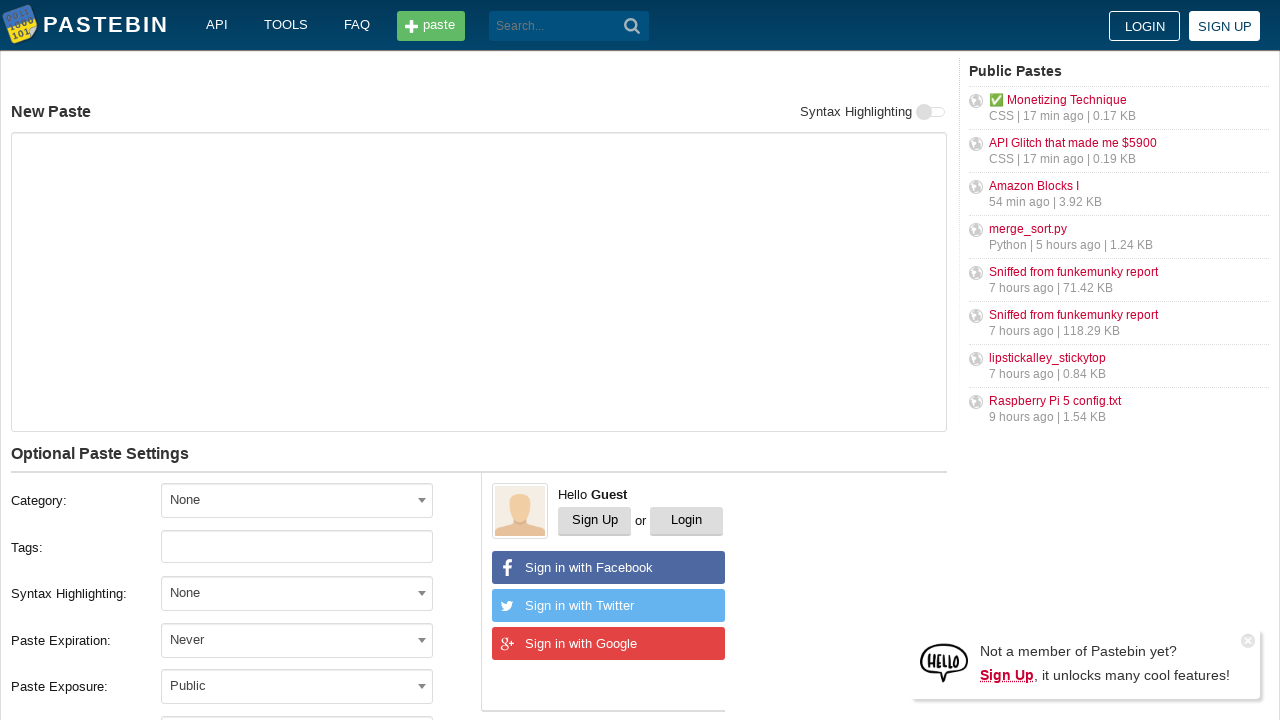

Filled paste content with 'Hello from WebDriver' on #postform-text
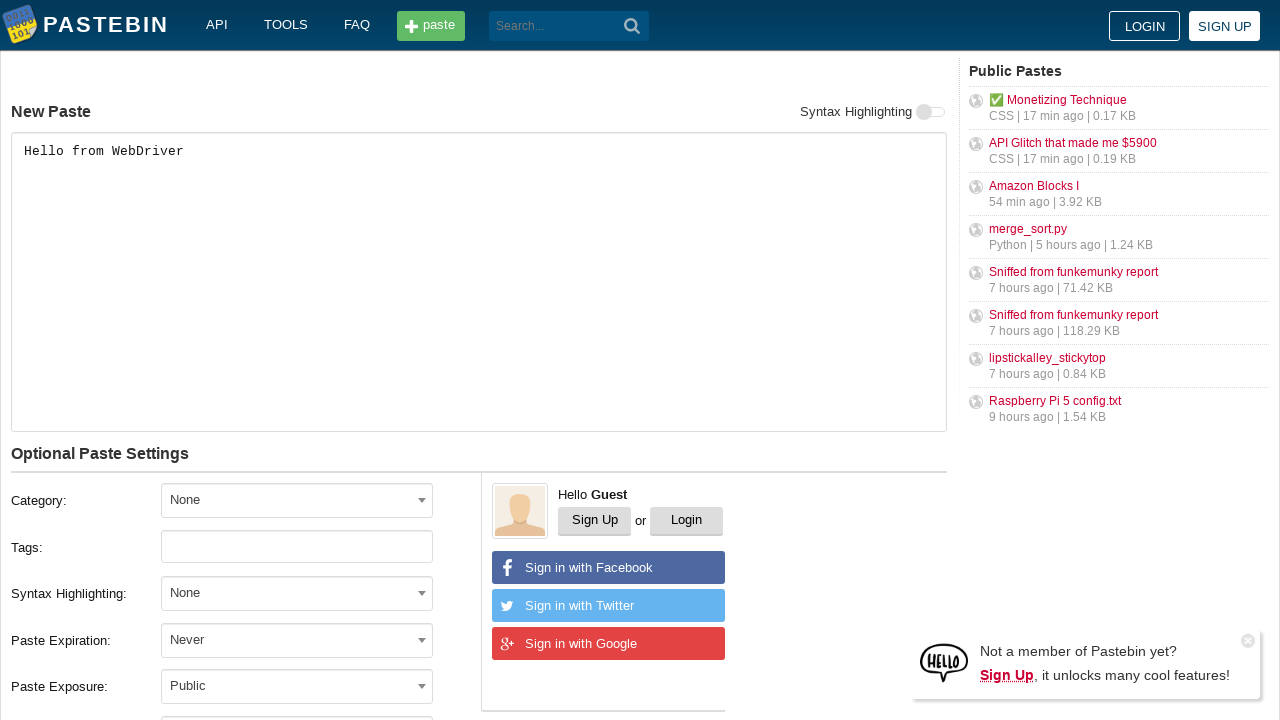

Clicked on expiration time dropdown at (297, 640) on #select2-postform-expiration-container
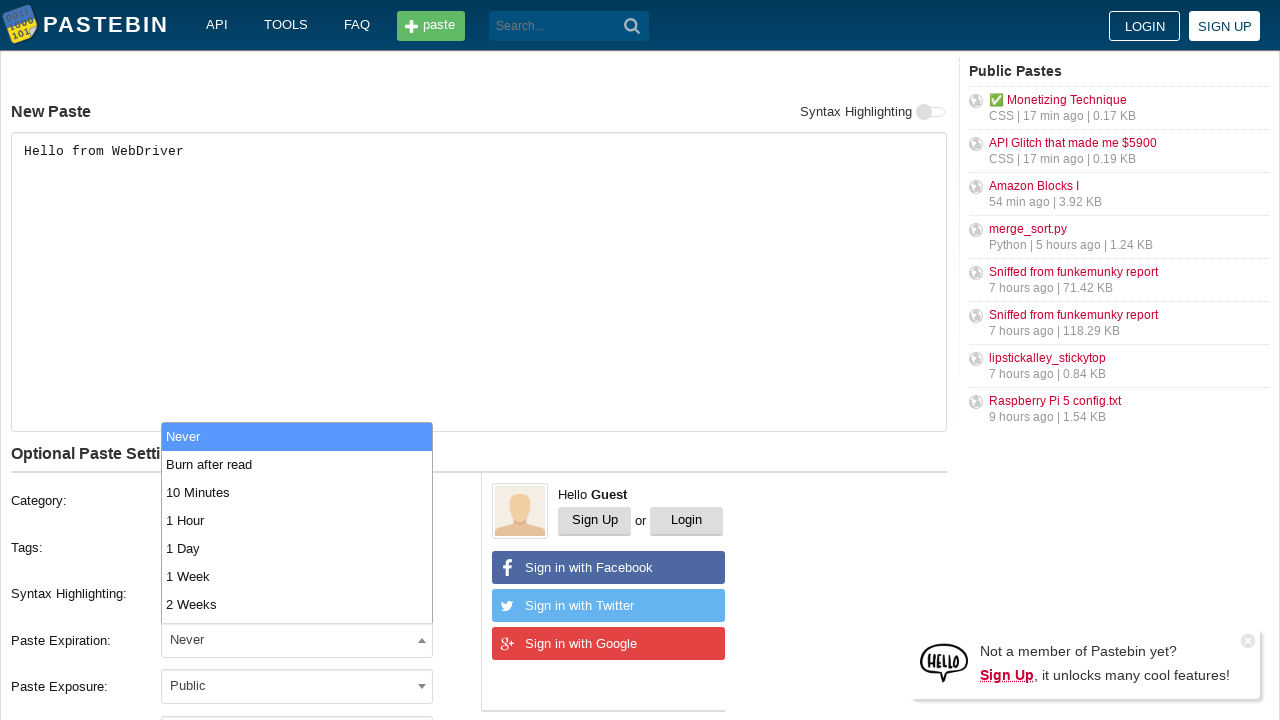

Selected '10 Minutes' expiration time at (297, 492) on xpath=//li[text()='10 Minutes']
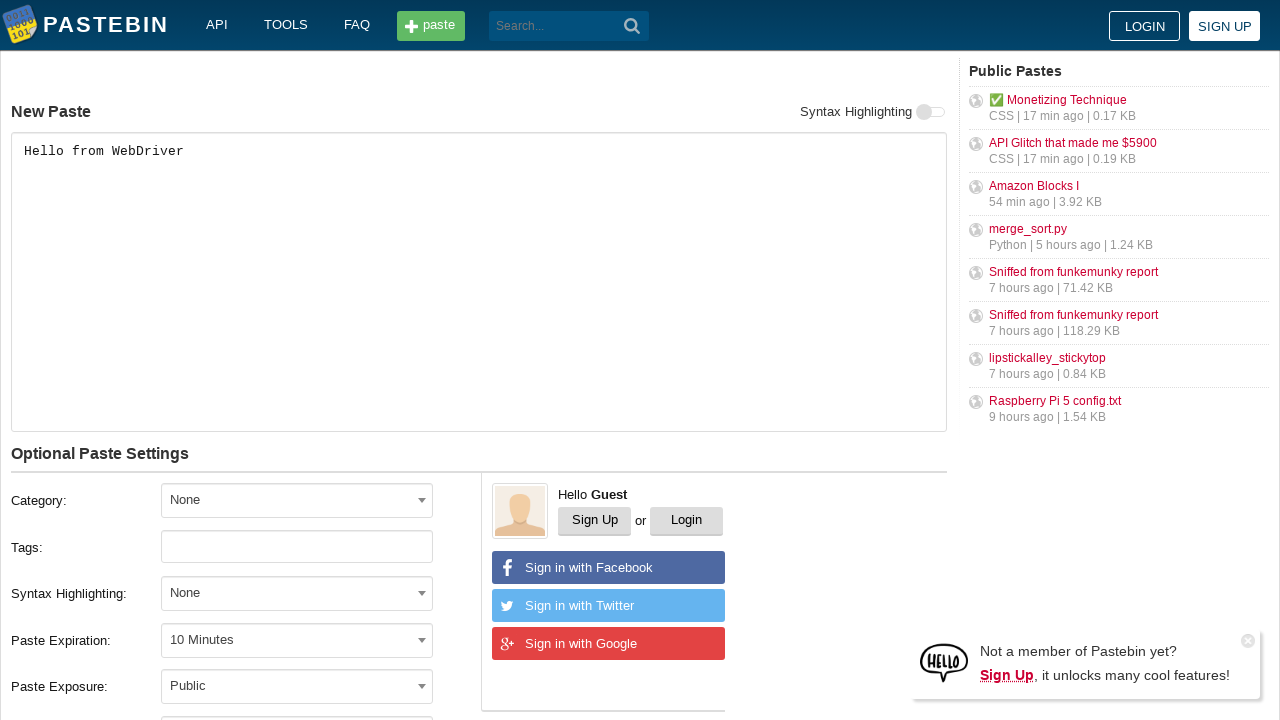

Filled paste title with 'helloweb' on #postform-name
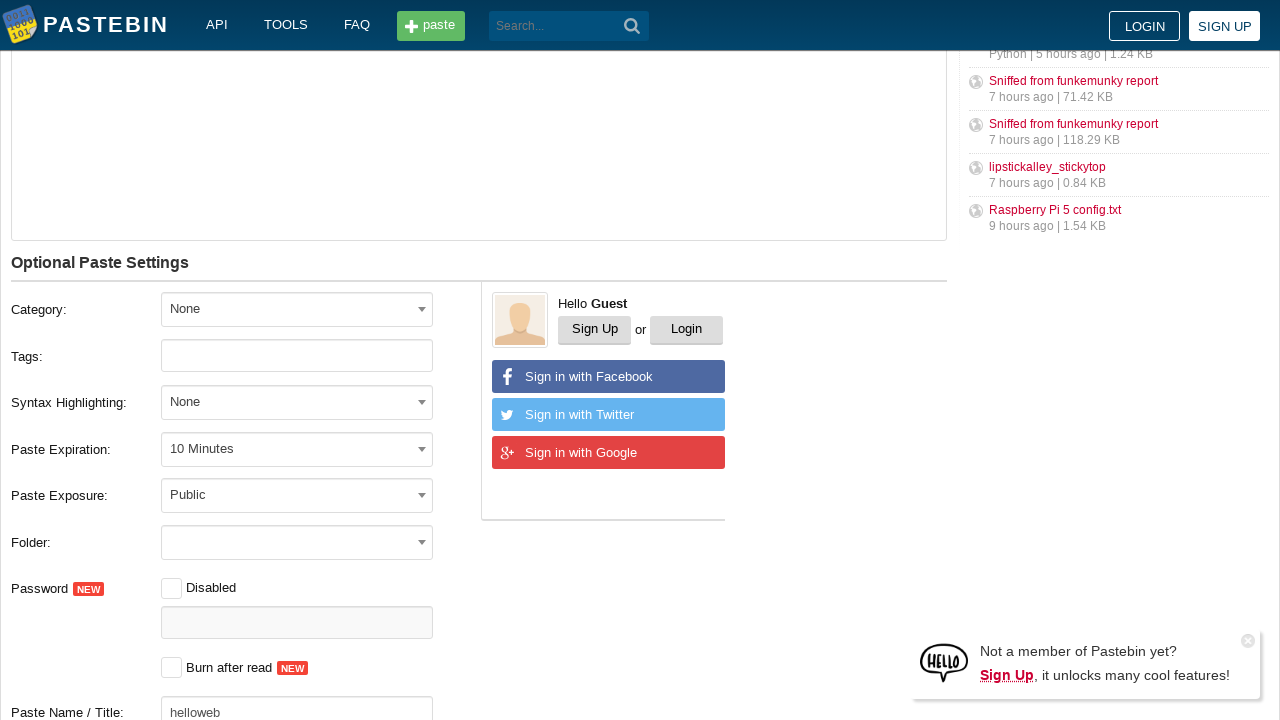

Submitted the form to create new paste at (632, 26) on button[type='submit']
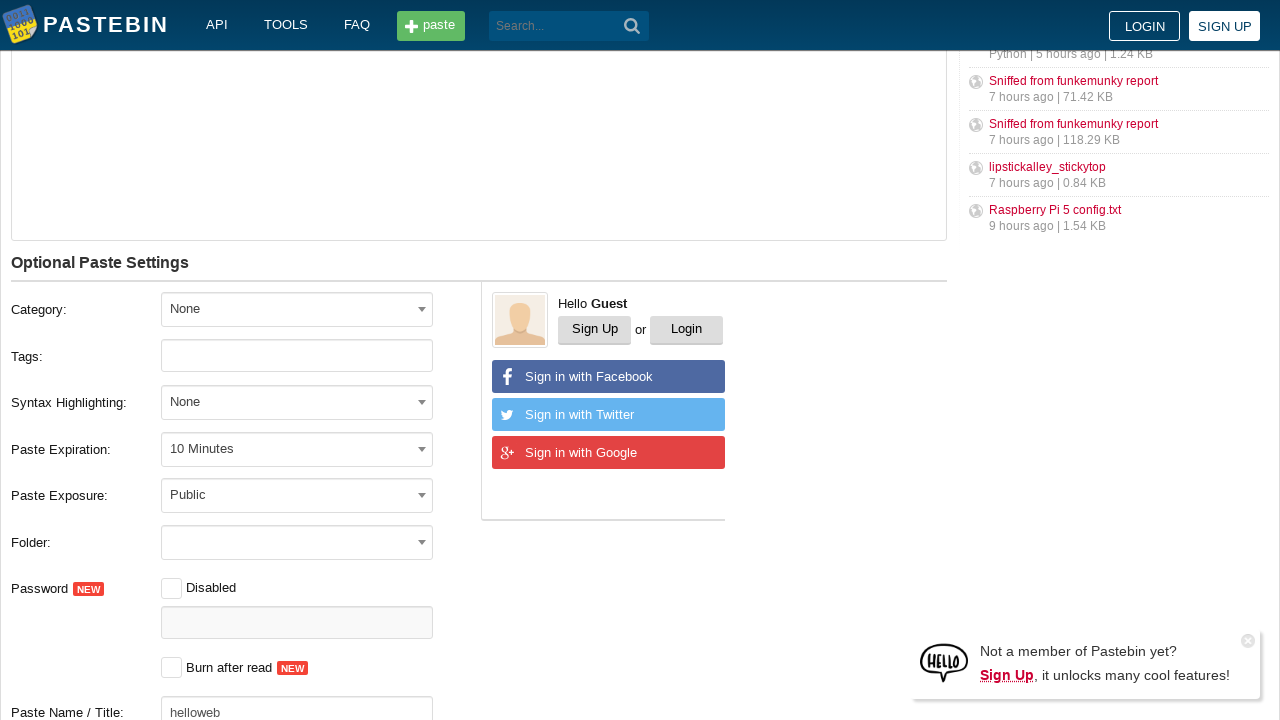

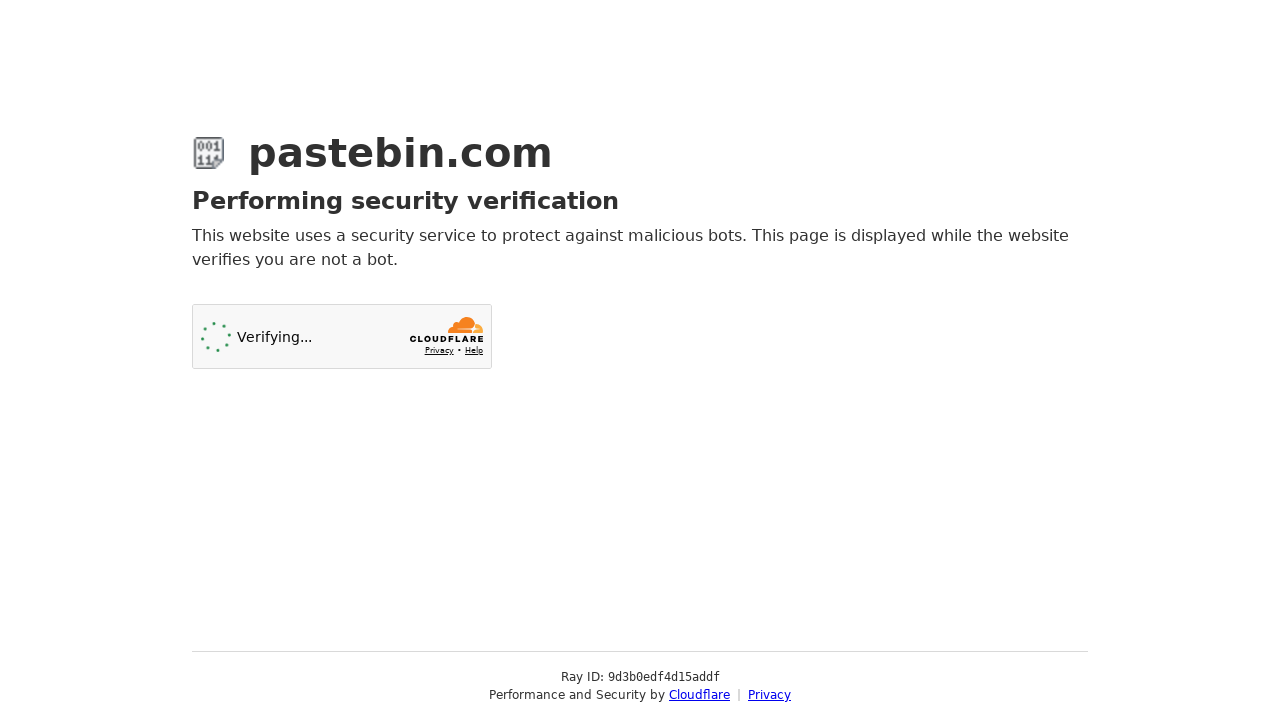